Tests verification functionality by clicking a verify button and checking that a success message appears

Starting URL: http://suninjuly.github.io/wait1.html

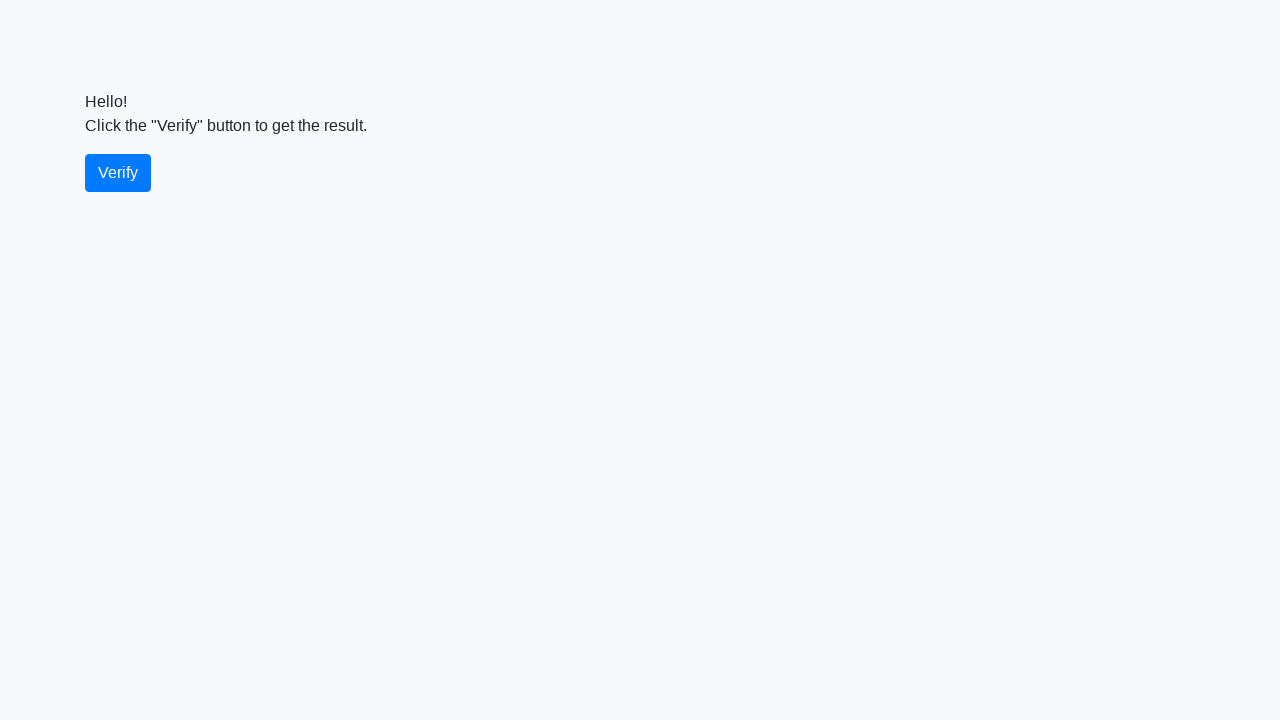

Clicked the verify button at (118, 173) on #verify
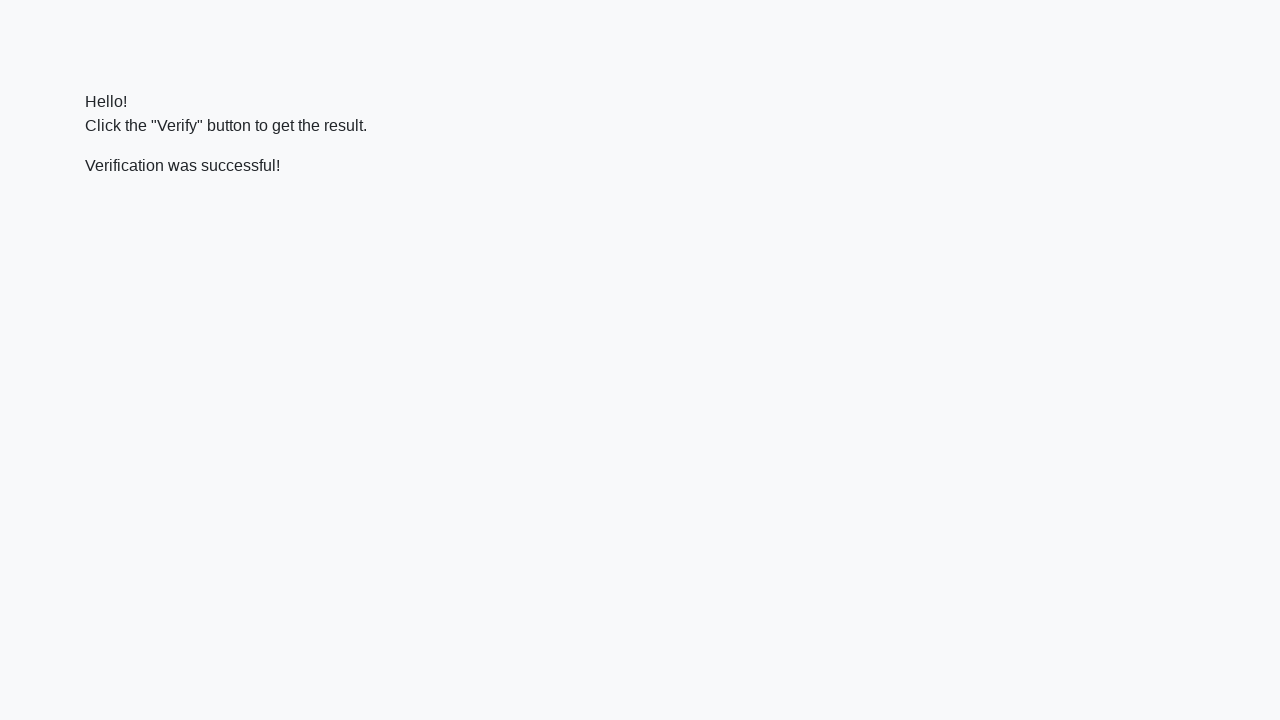

Verification message appeared on the page
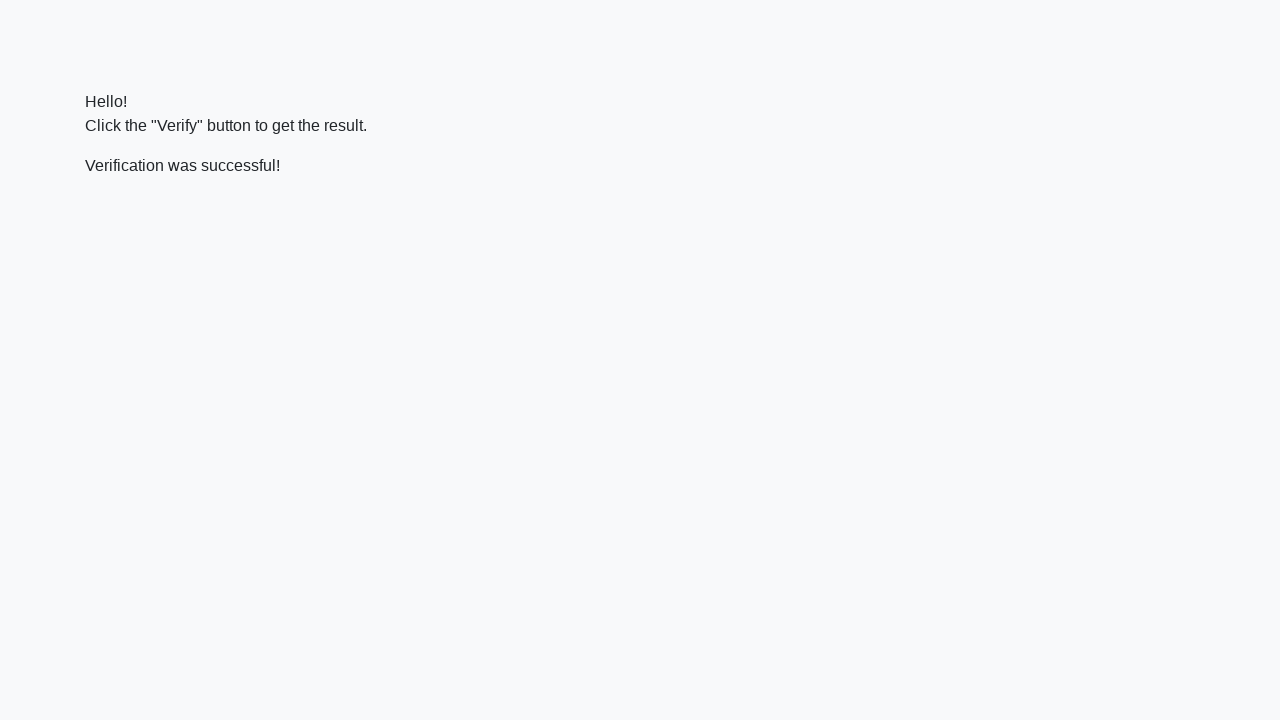

Located the verification message element
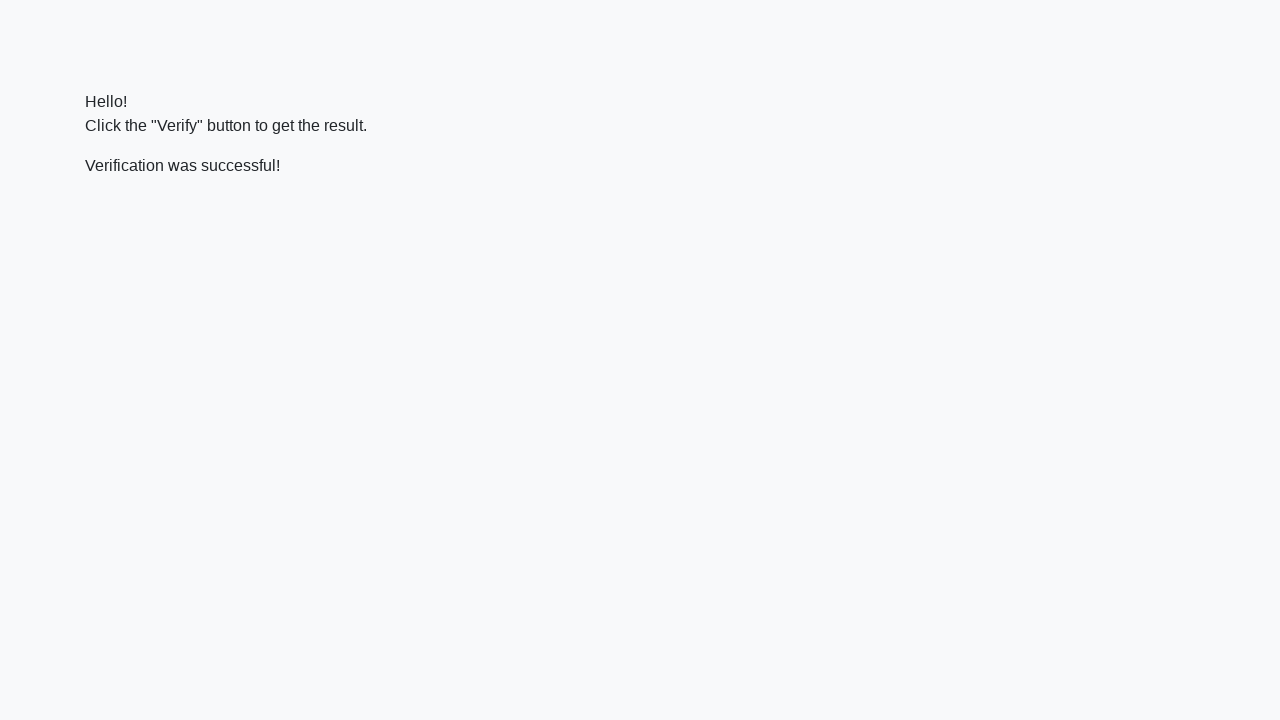

Verified that success message contains 'successful'
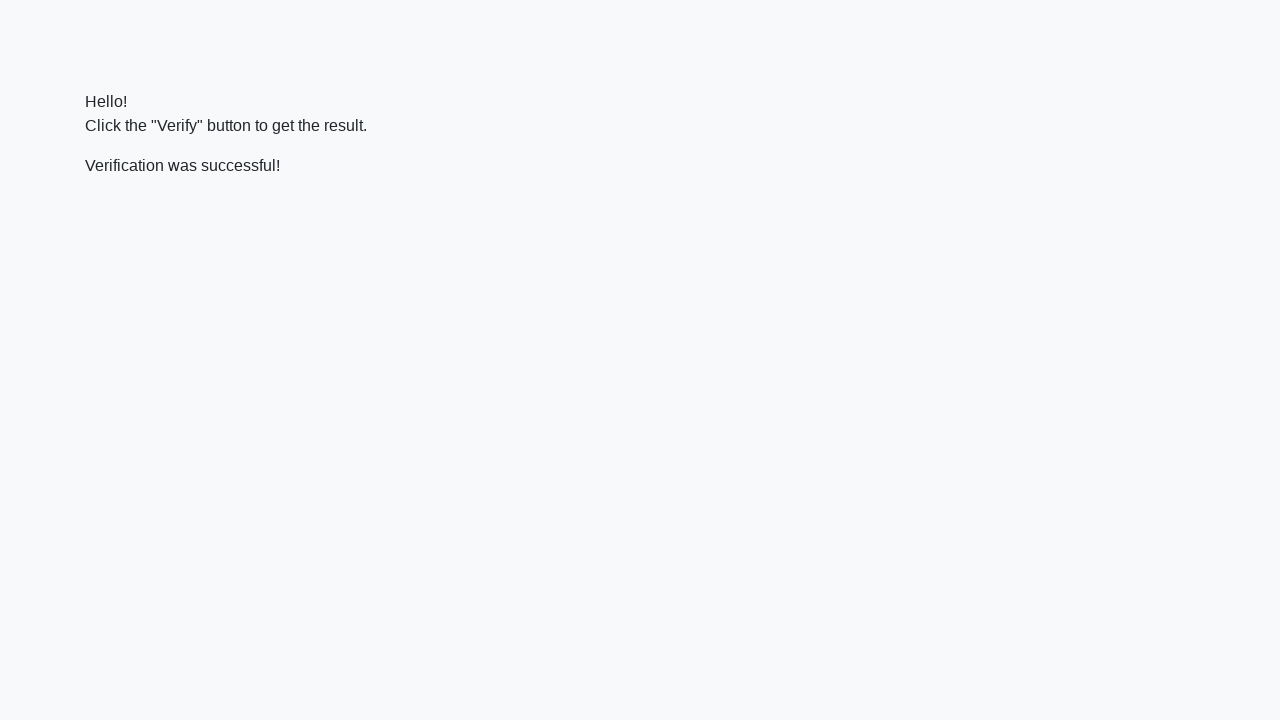

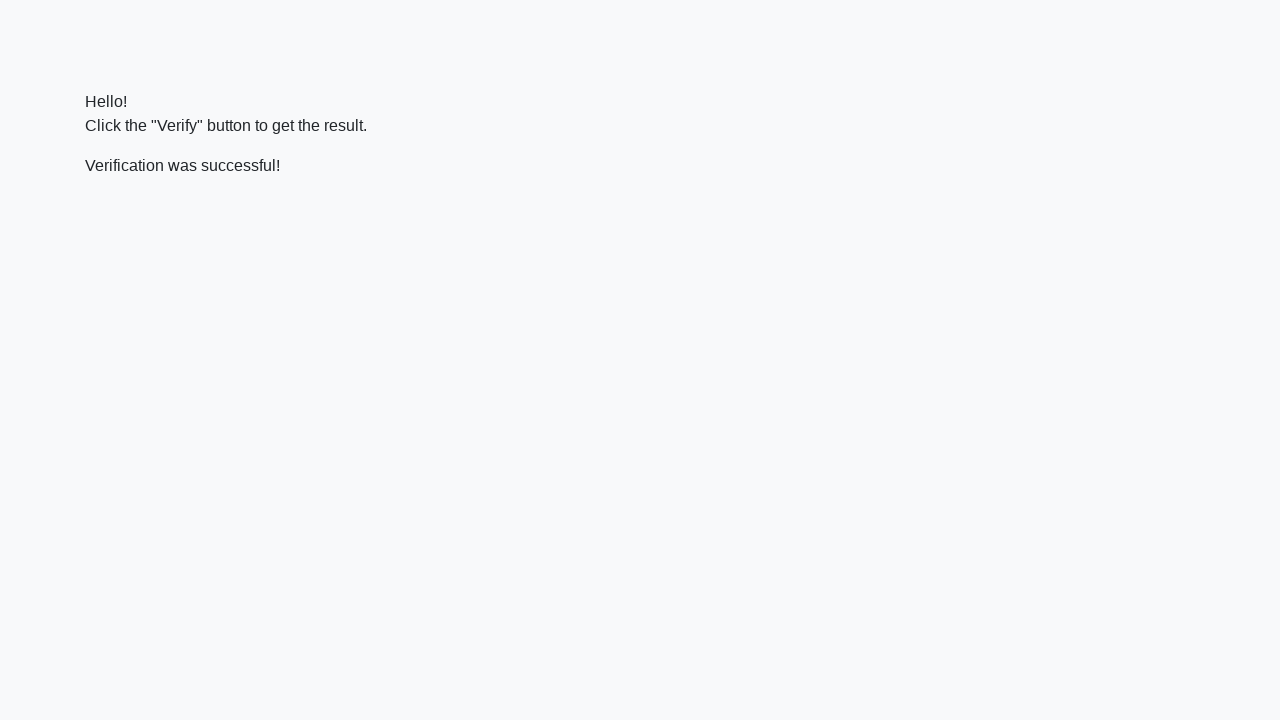